Fills out a comprehensive web form with various input types including text fields, radio buttons, dropdowns, checkboxes, date picker, range sliders, file upload, and text area, then submits the form

Starting URL: https://trytestingthis.netlify.app/

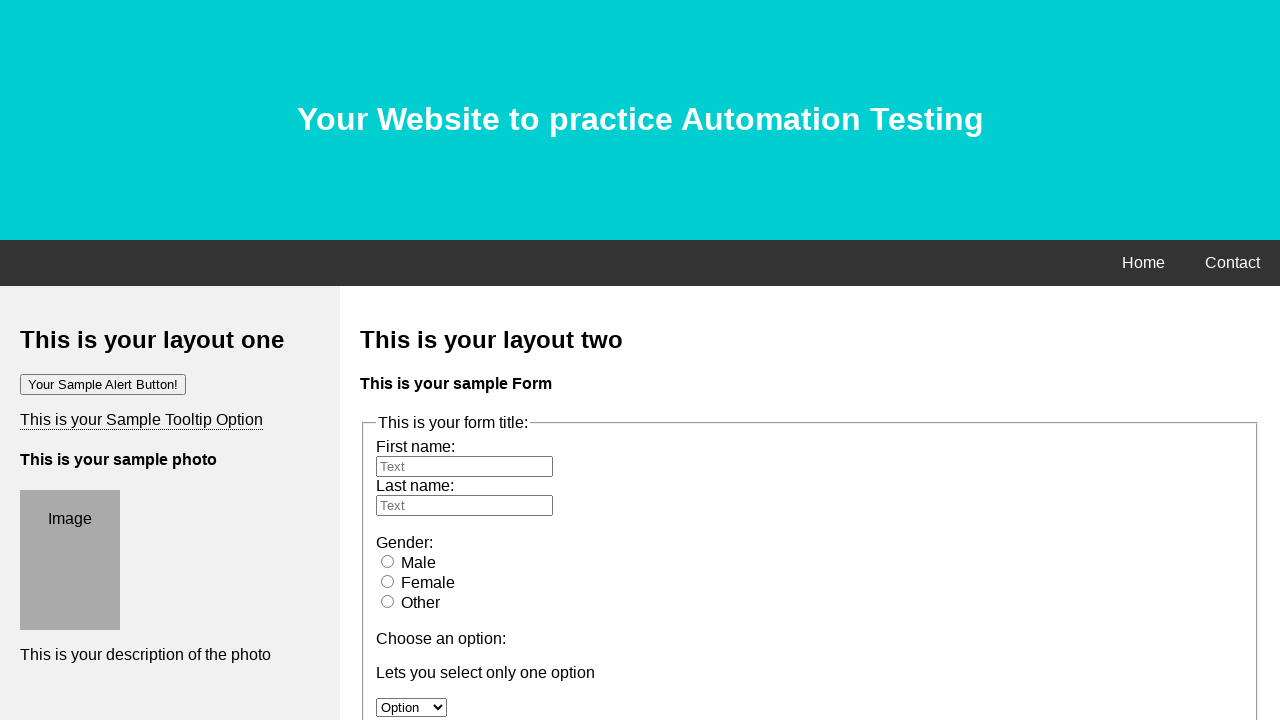

Filled first name field with 'Indresh' on #fname
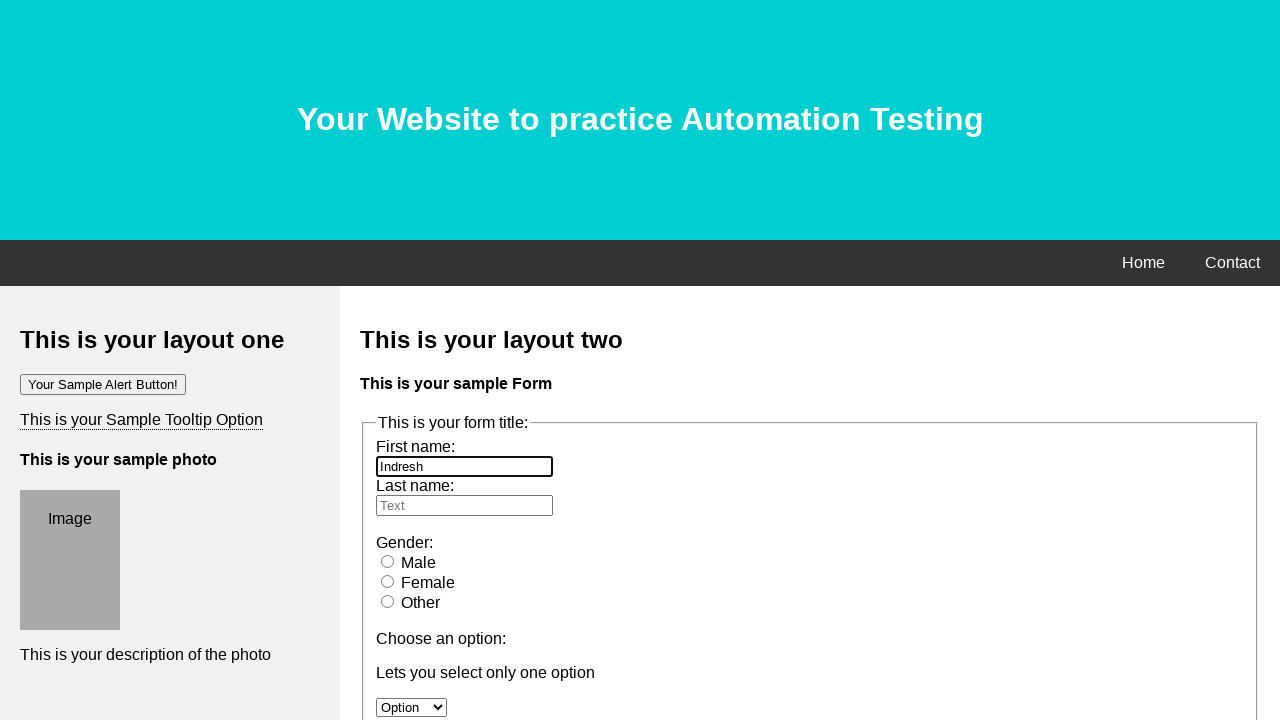

Filled last name field with 'Kumar' on #lname
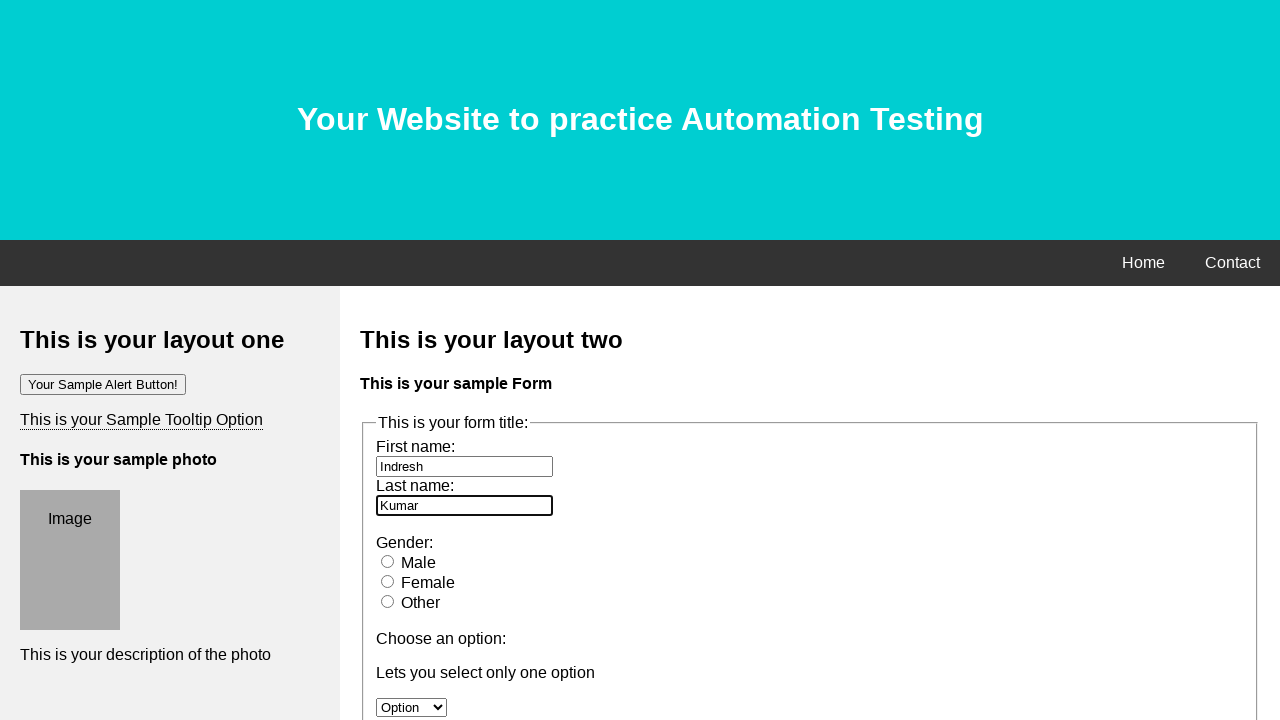

Selected male radio button at (388, 561) on #male
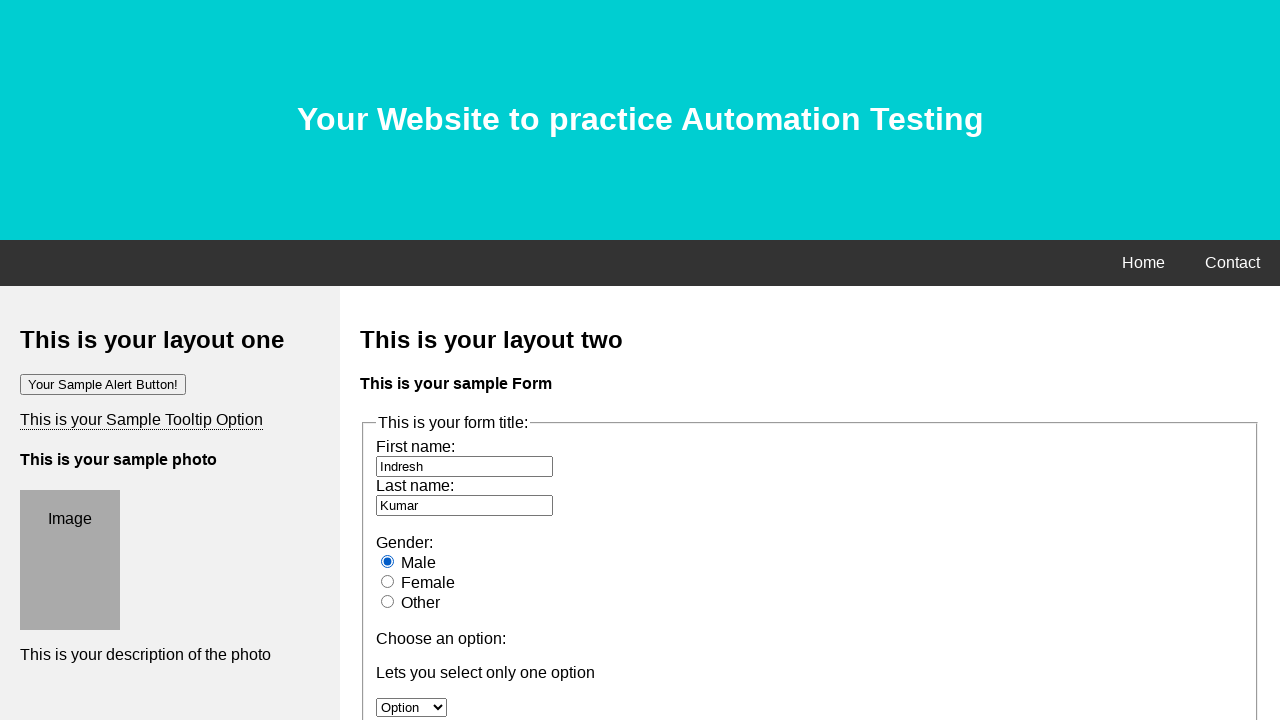

Selected 'option 3' from first dropdown on #option
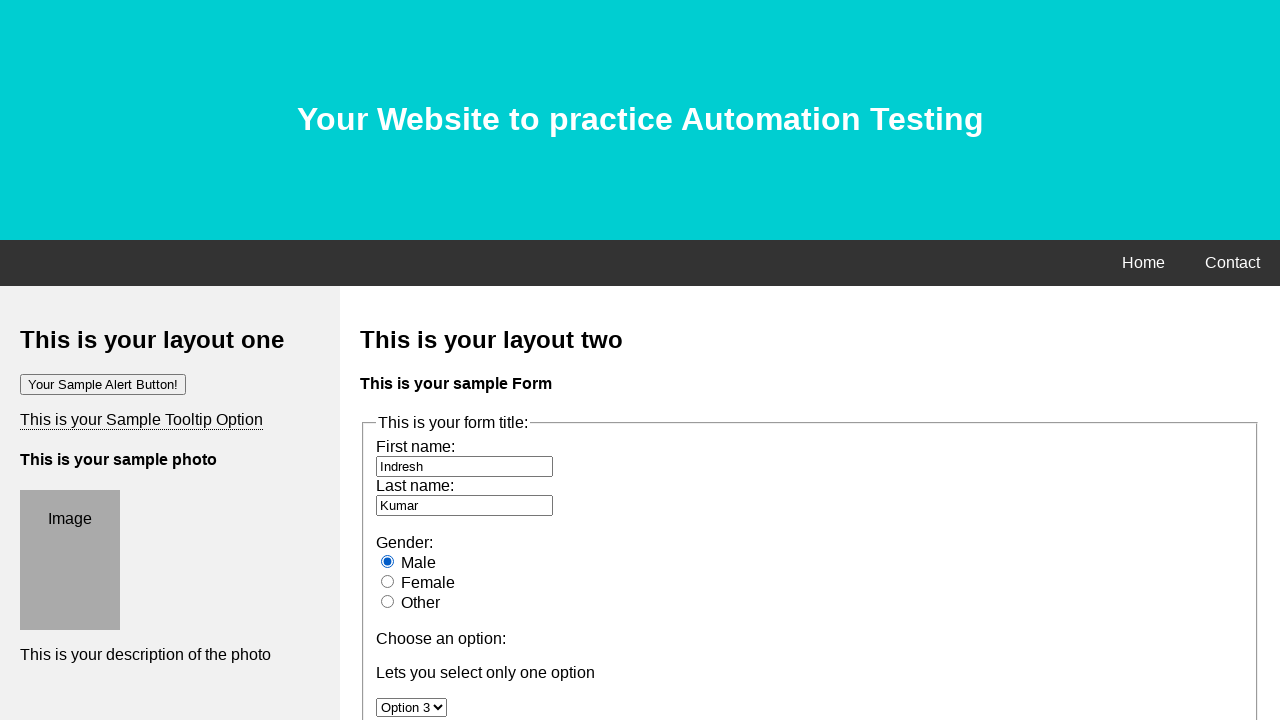

Selected 'option 2' from second dropdown on #owc
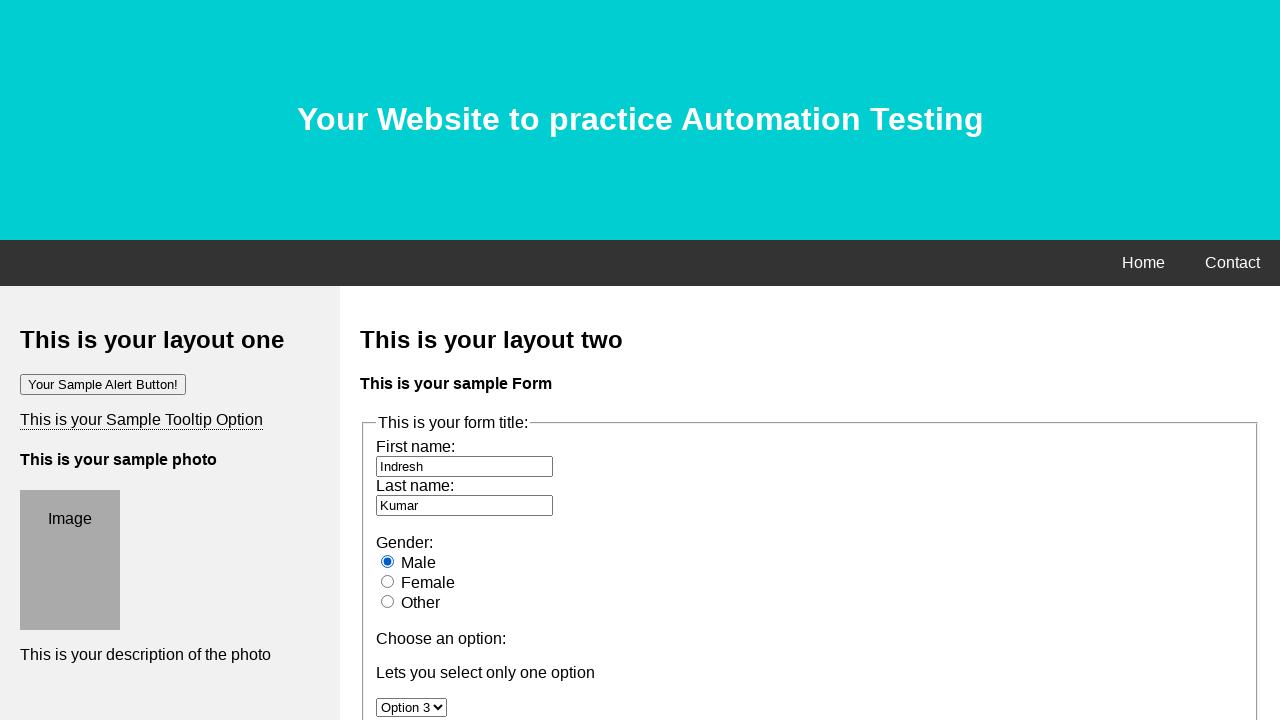

Checked checkbox for option1 at (386, 360) on input[name='option1']
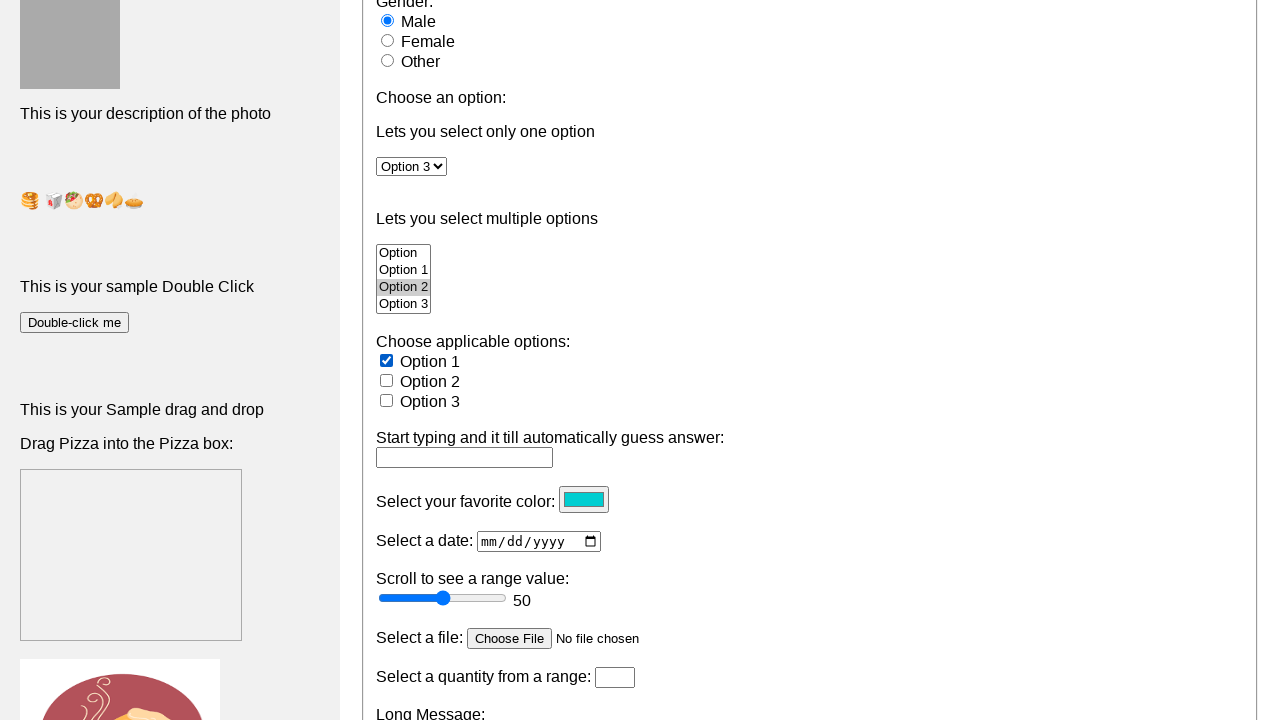

Checked checkbox for option3 at (386, 400) on input[name='option3']
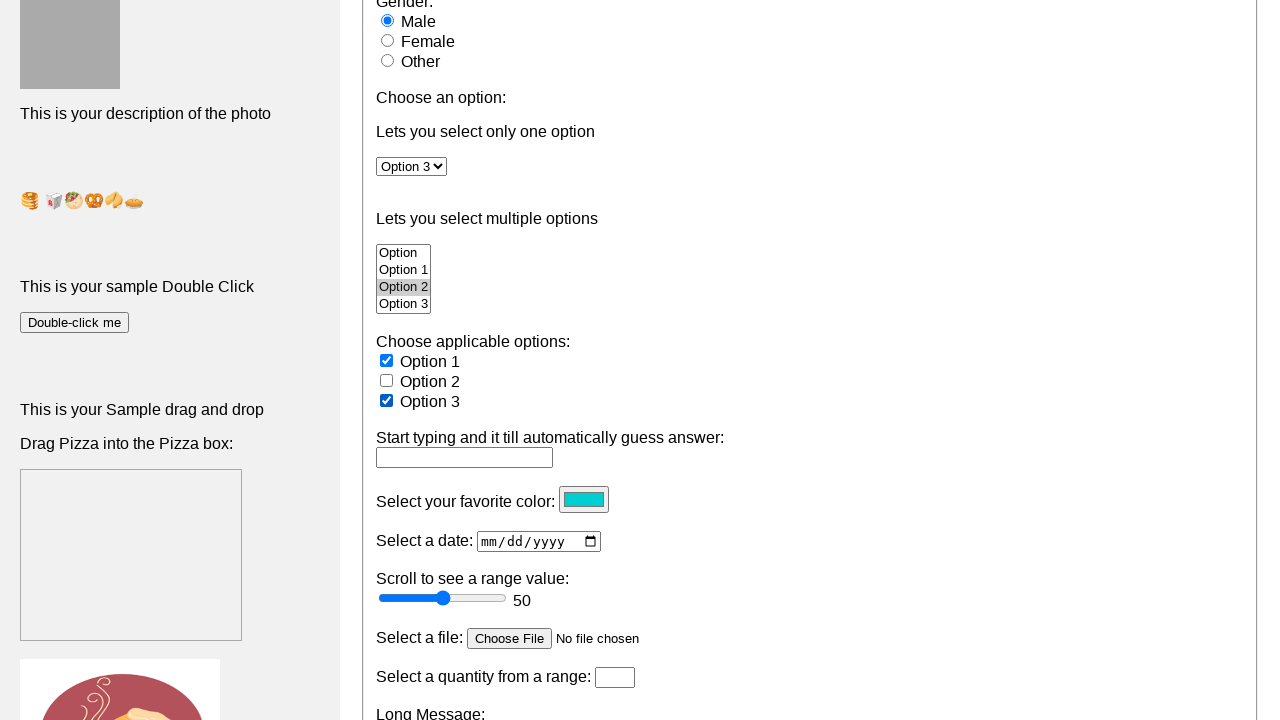

Filled answer field with 'Chocolate' on input[name='Options']
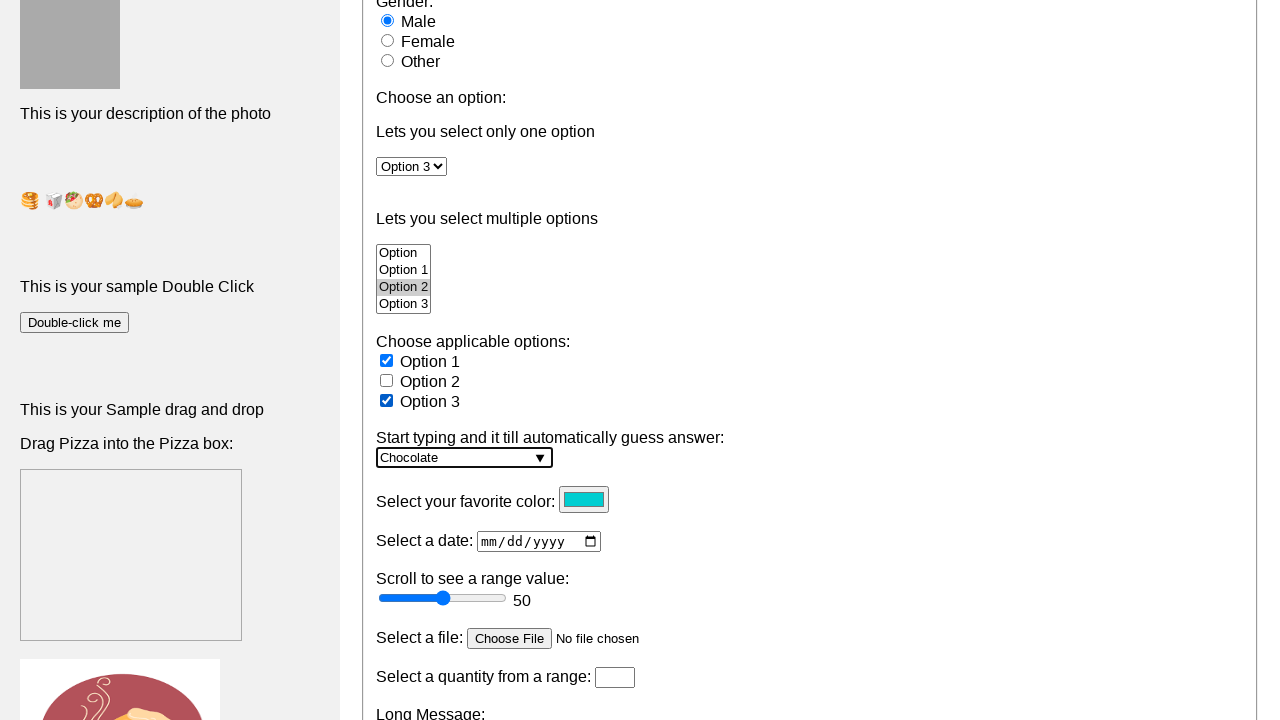

Set color picker to black (#000000)
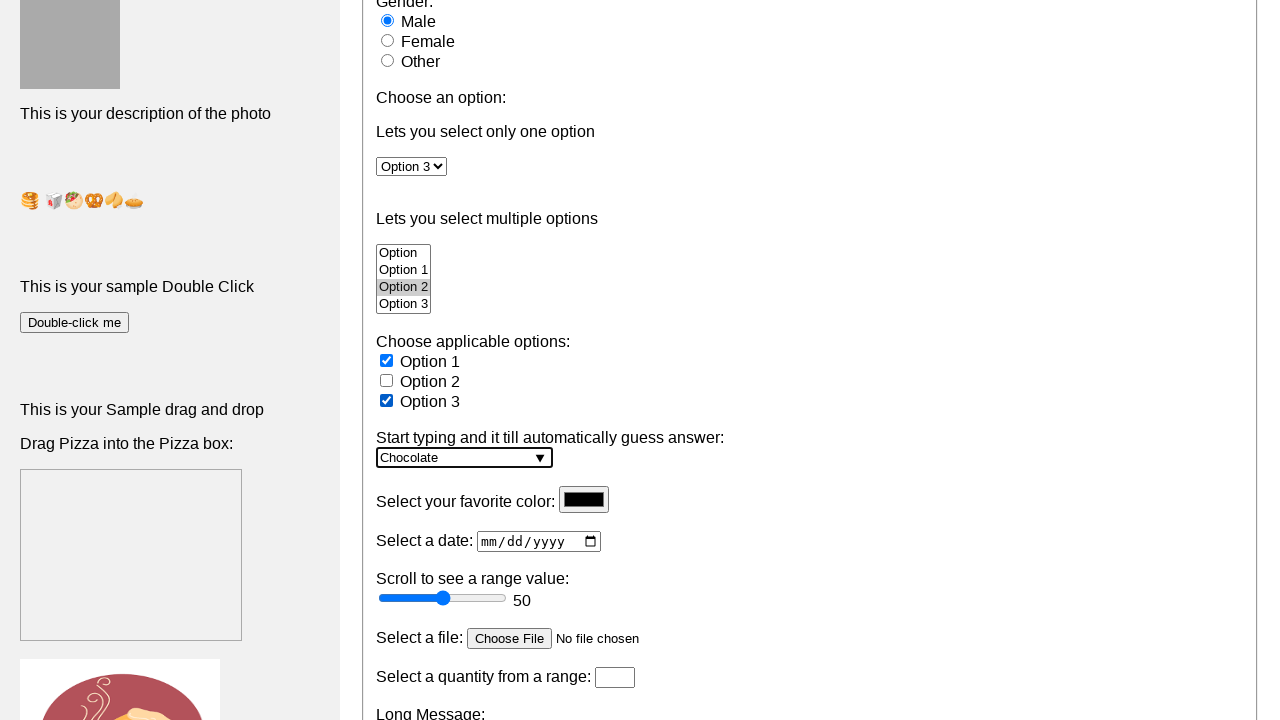

Set date field to '2003-08-18' on #day
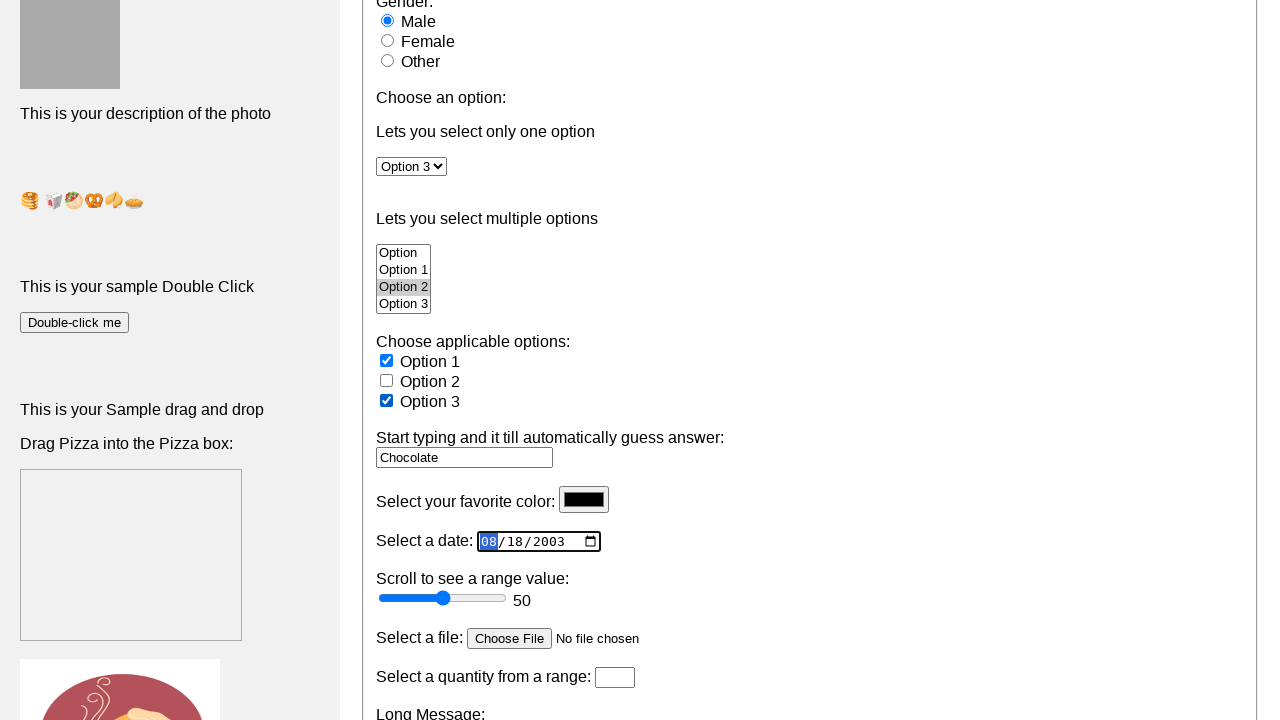

Set range slider value to 27
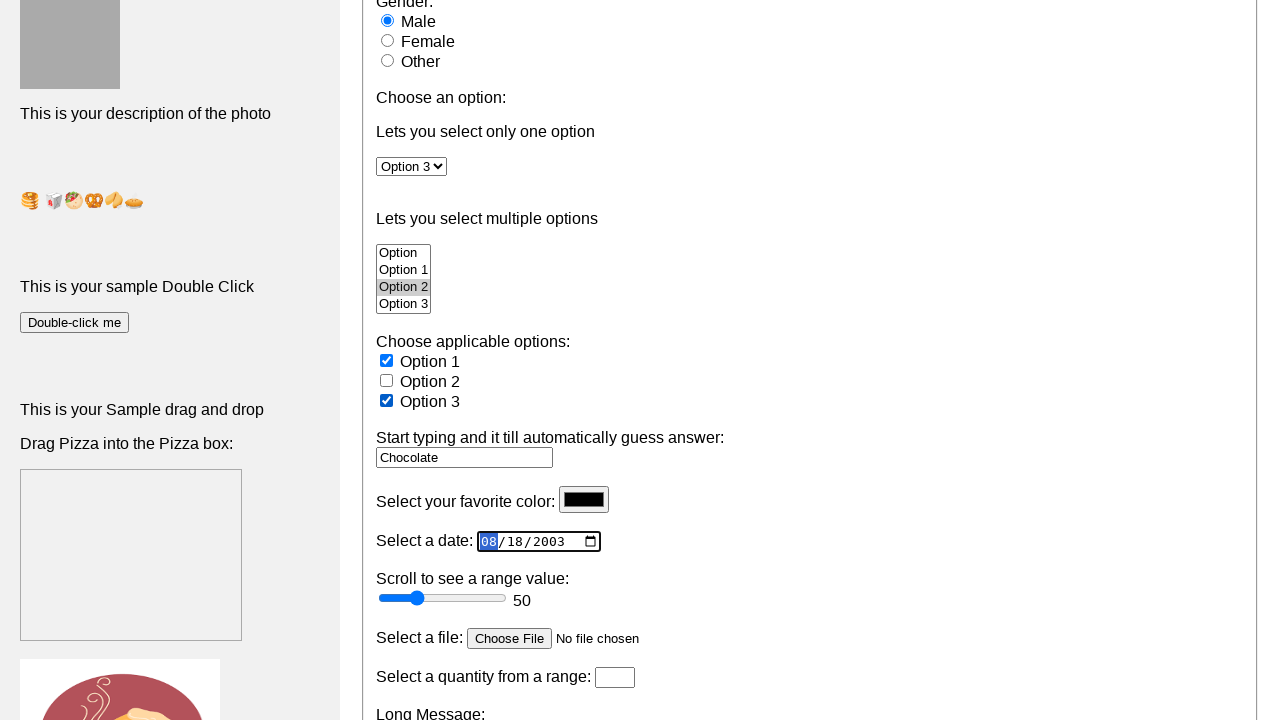

Cleared file upload field
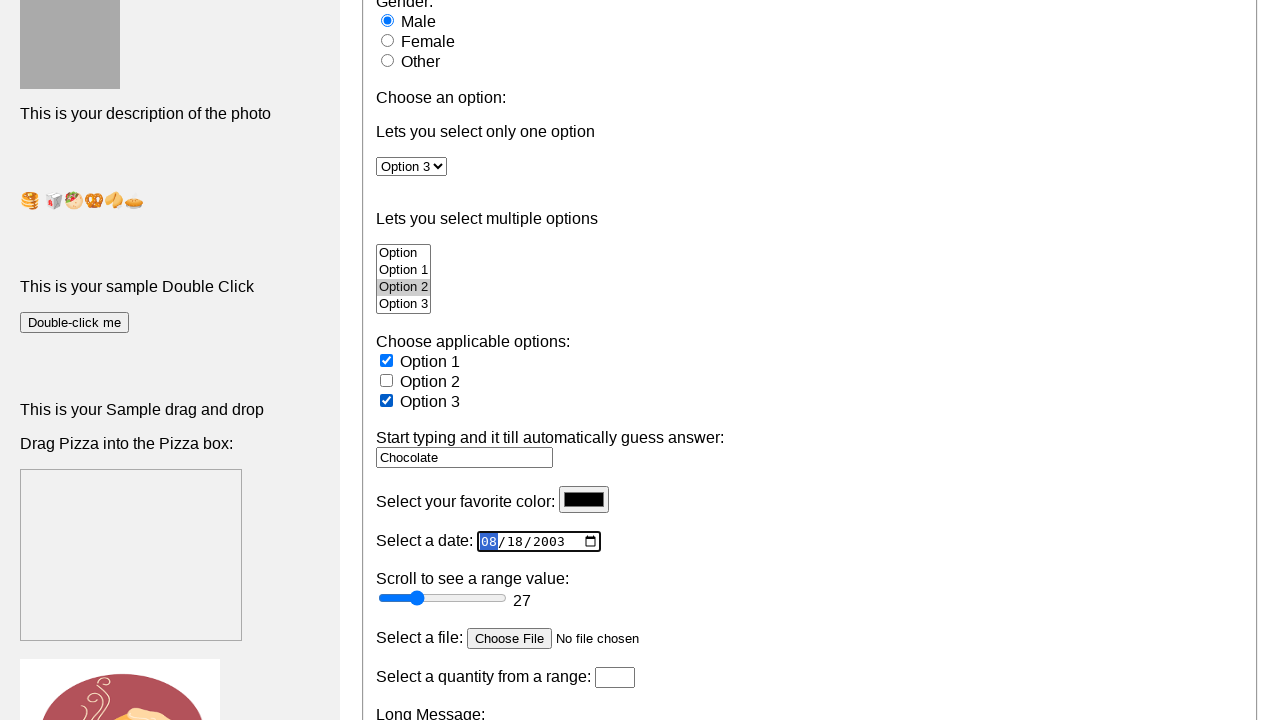

Set quantity slider to 6
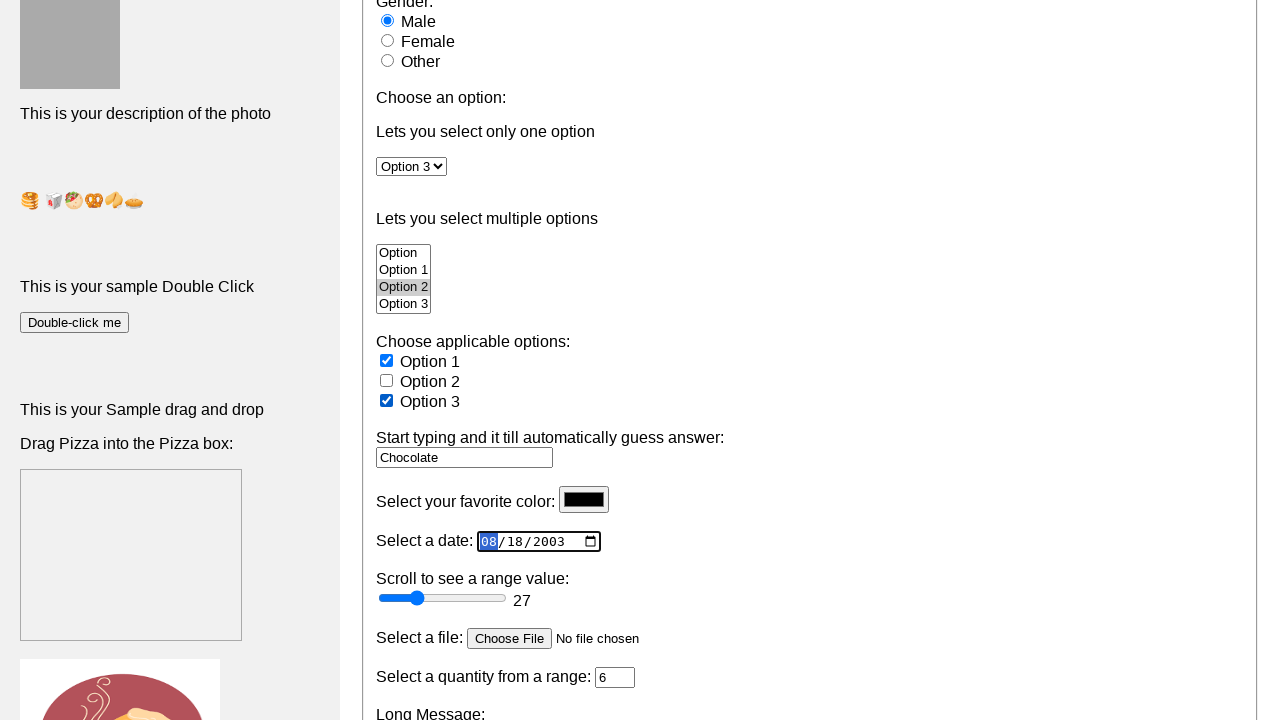

Filled message textarea with 'Indra love cats.' on textarea[name='message']
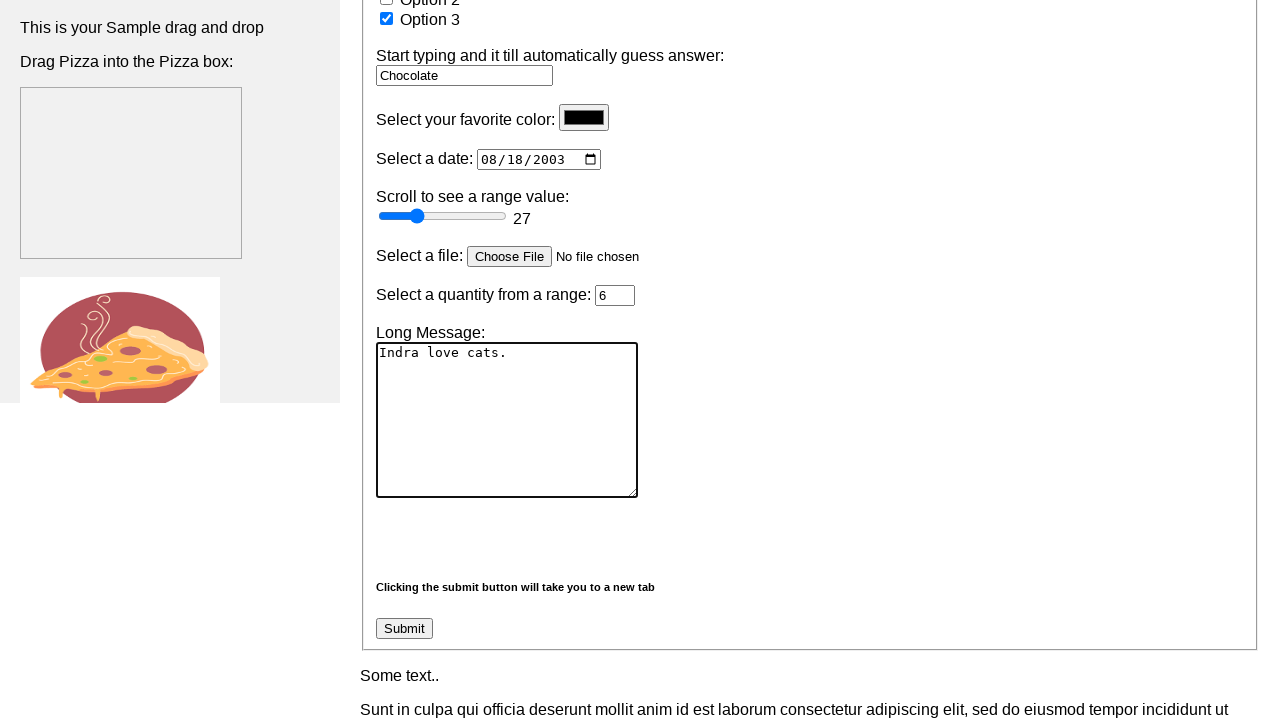

Clicked submit button to submit the form at (404, 629) on button.btn.btn-success
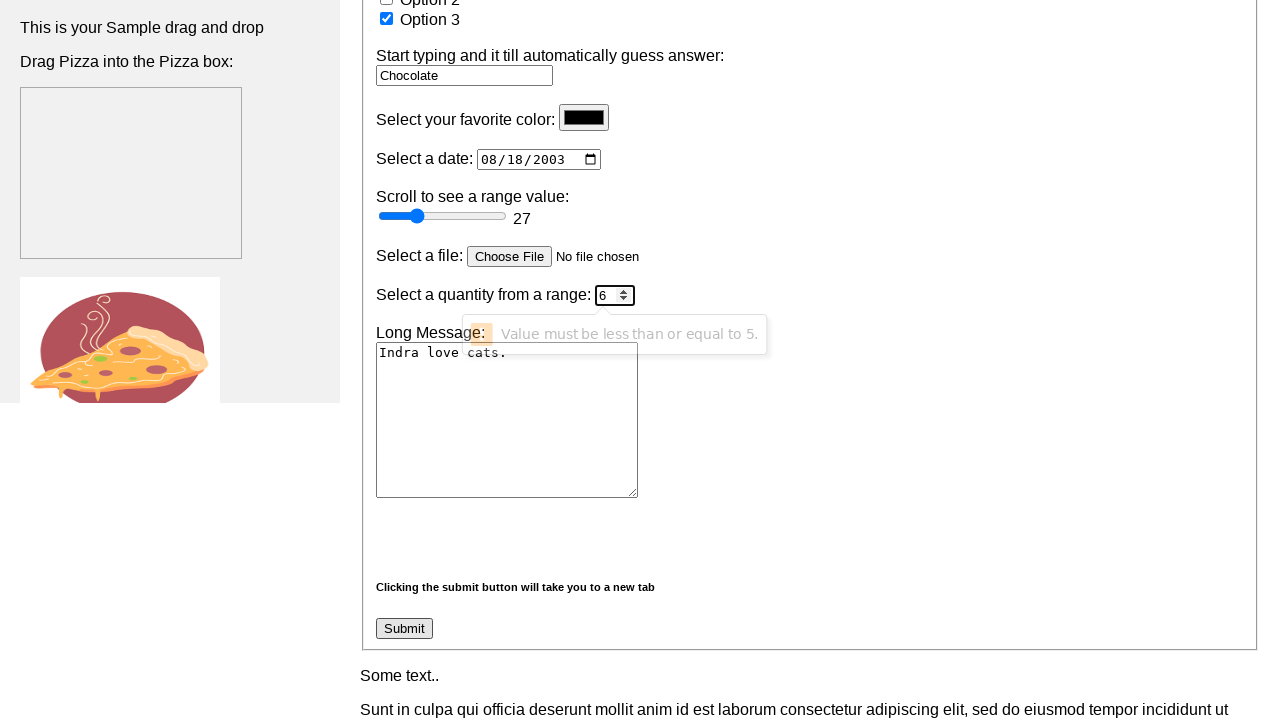

Waited 1000ms for form submission to complete
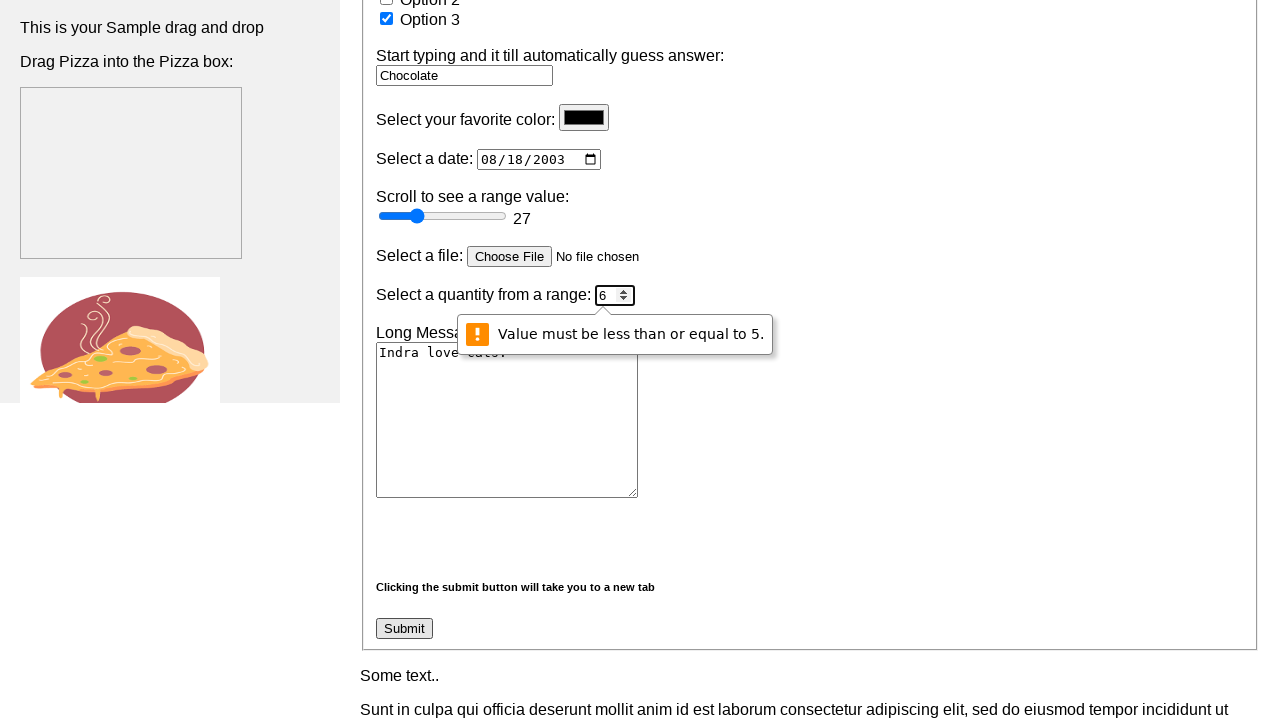

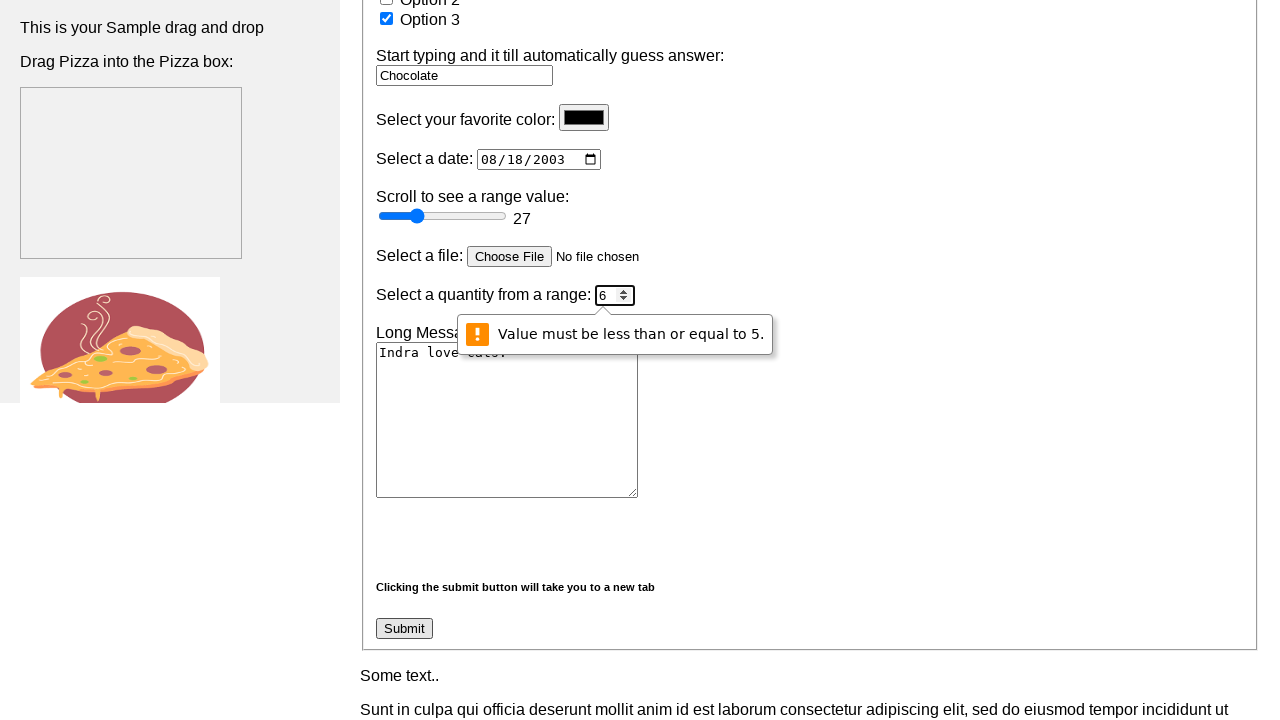